Runs the Cloudflare speed test by clicking the START button, waiting for the test to complete, and verifying that download and upload speed results are displayed.

Starting URL: https://speed.cloudflare.com

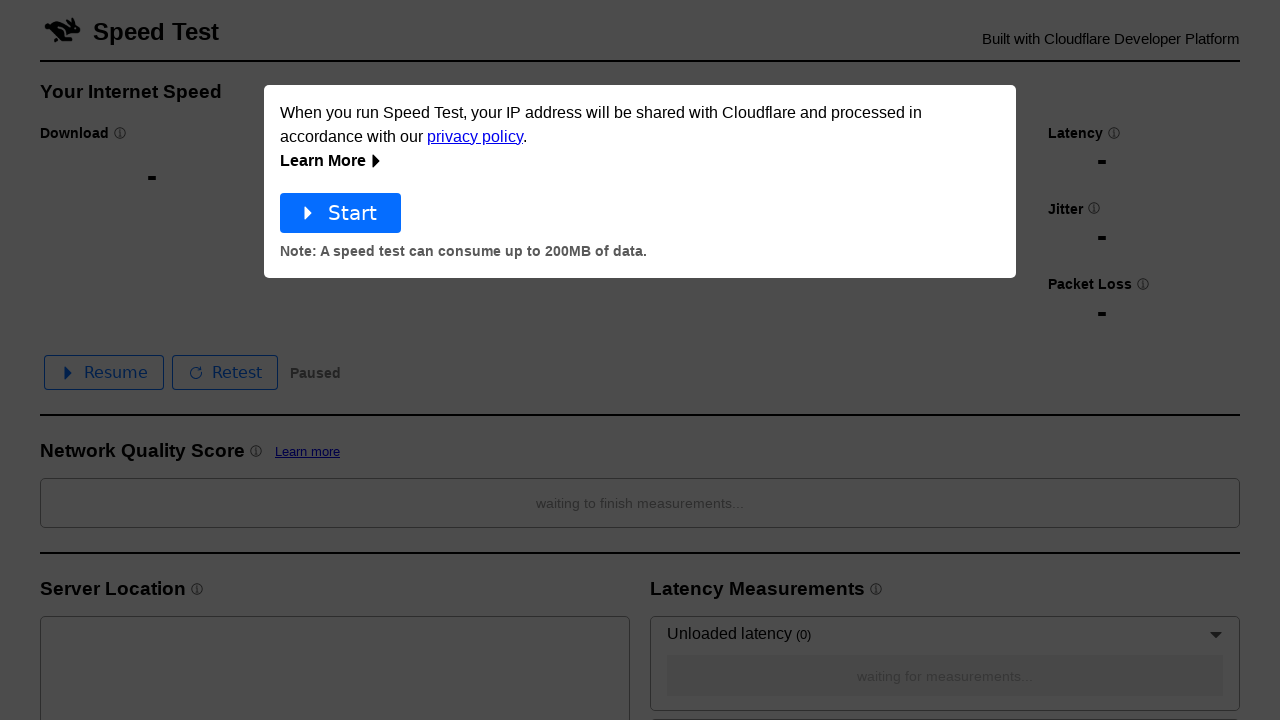

START button is now visible
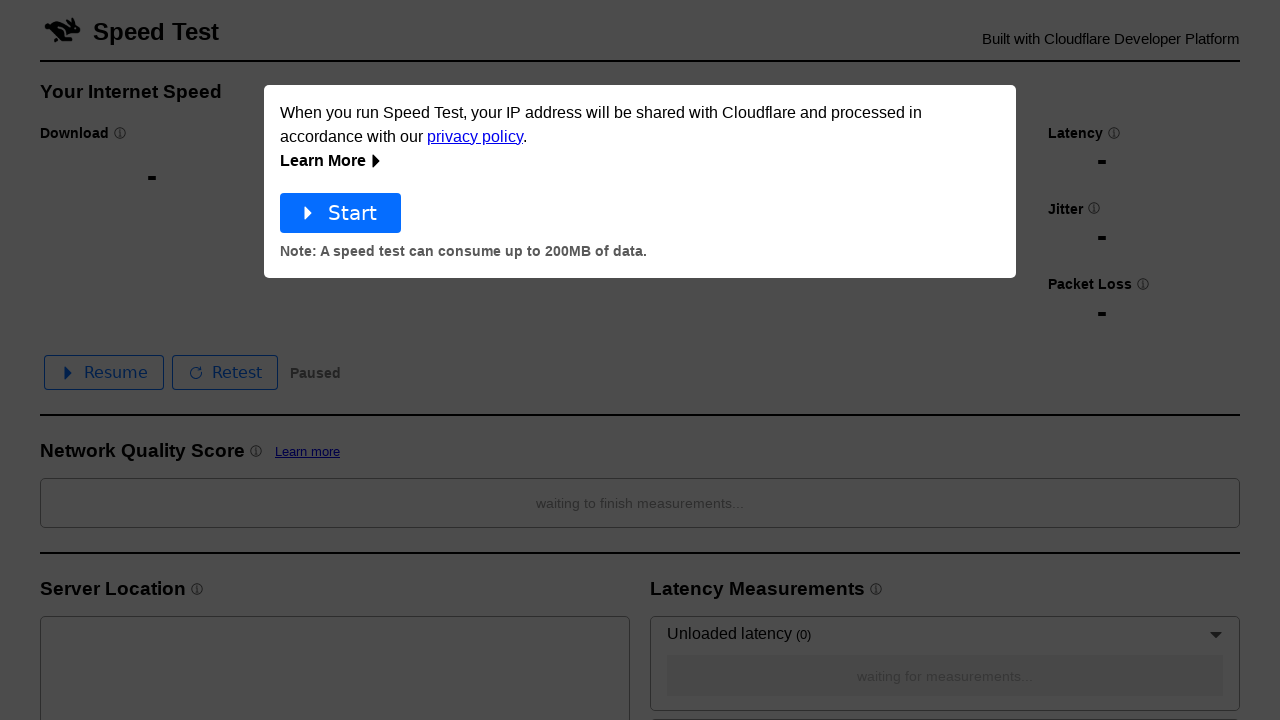

Clicked START button to begin Cloudflare speed test at (340, 213) on internal:role=button[name="START"i]
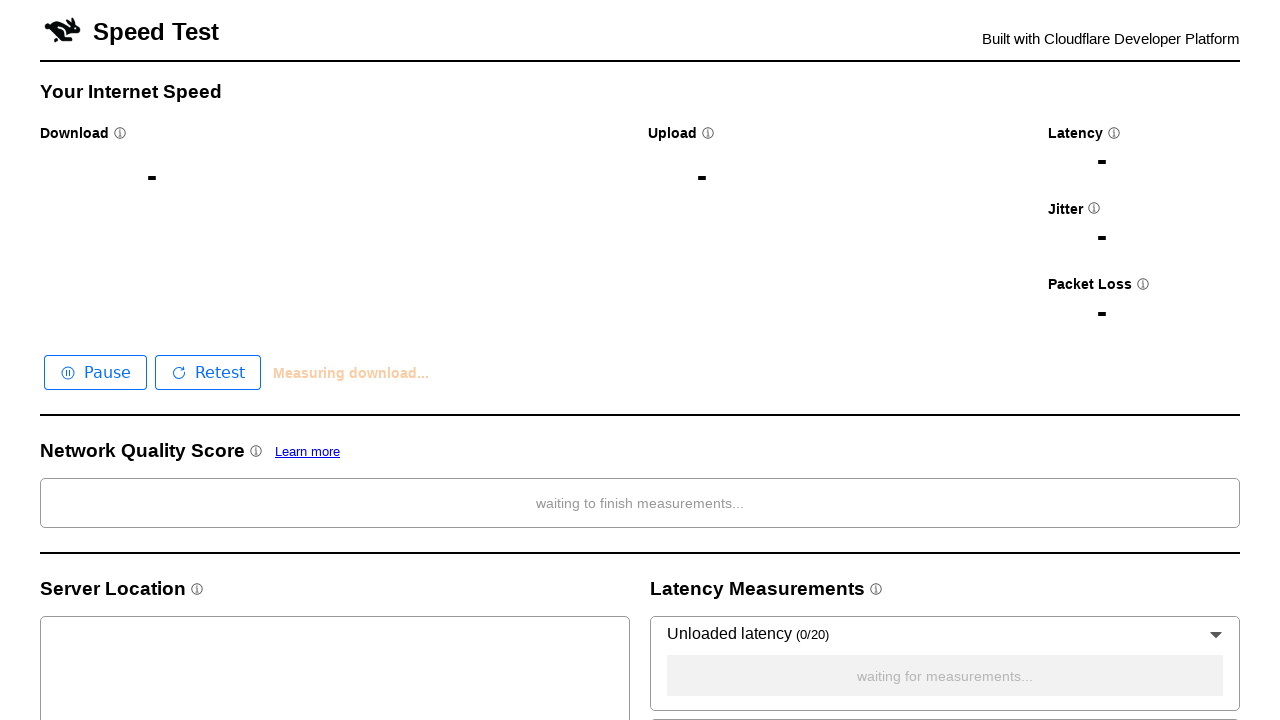

Speed test completed after 35 seconds
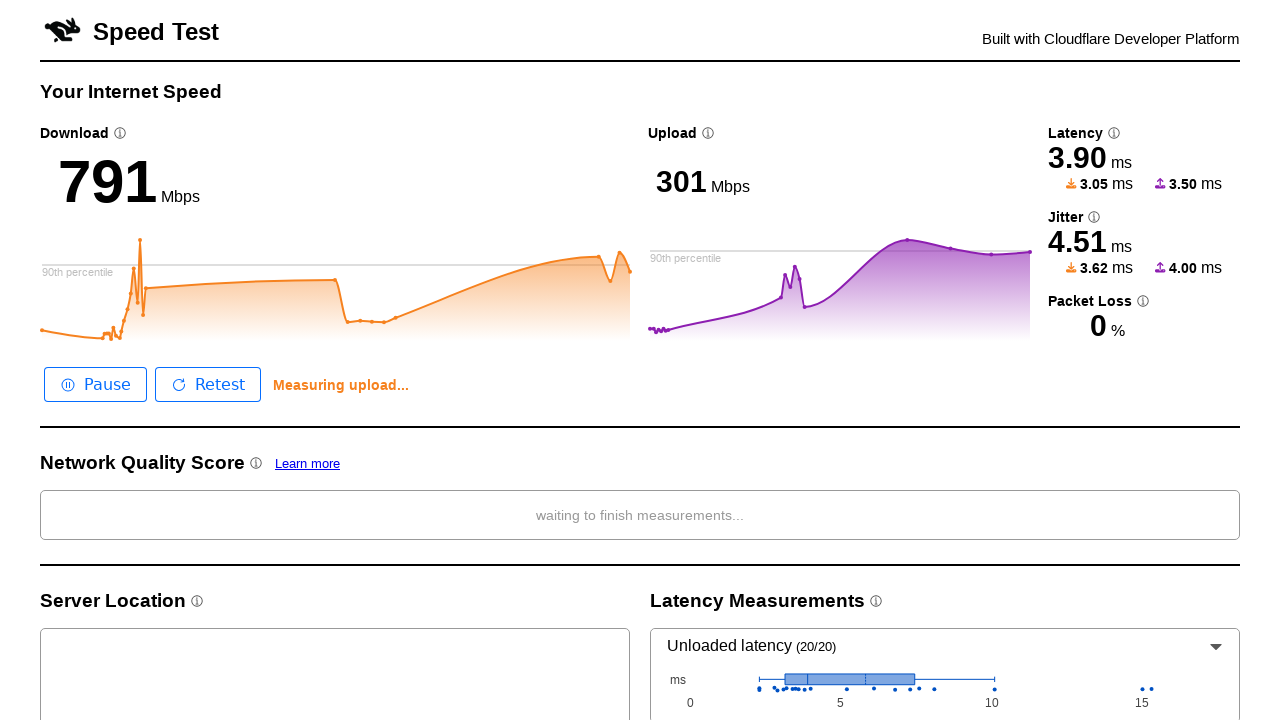

Download speed result retrieved: 791 Mbps
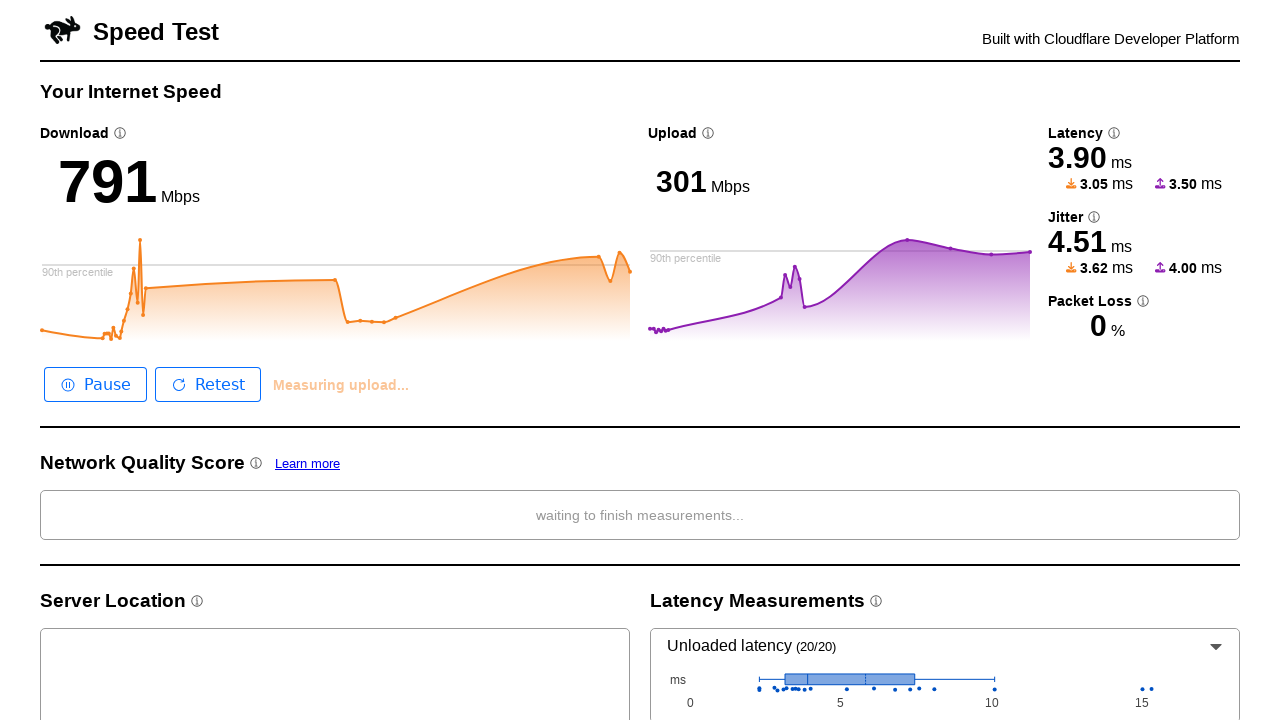

Upload speed result retrieved: 315 Mbps
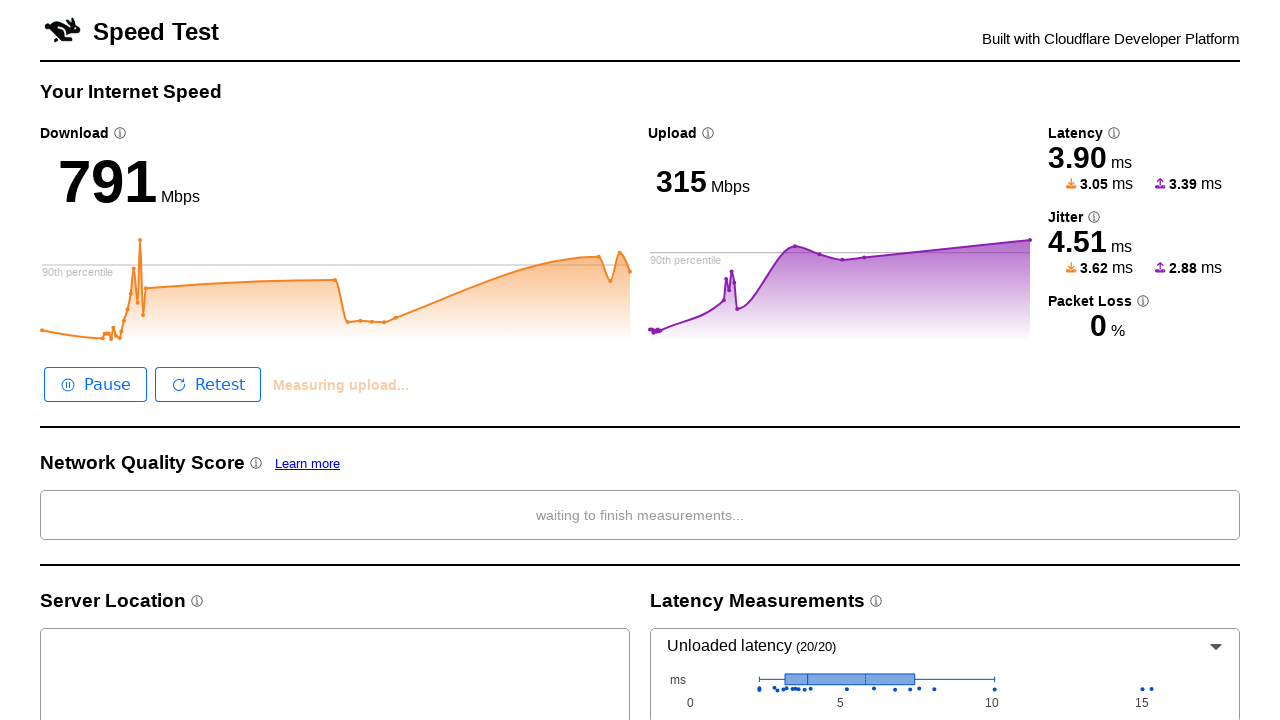

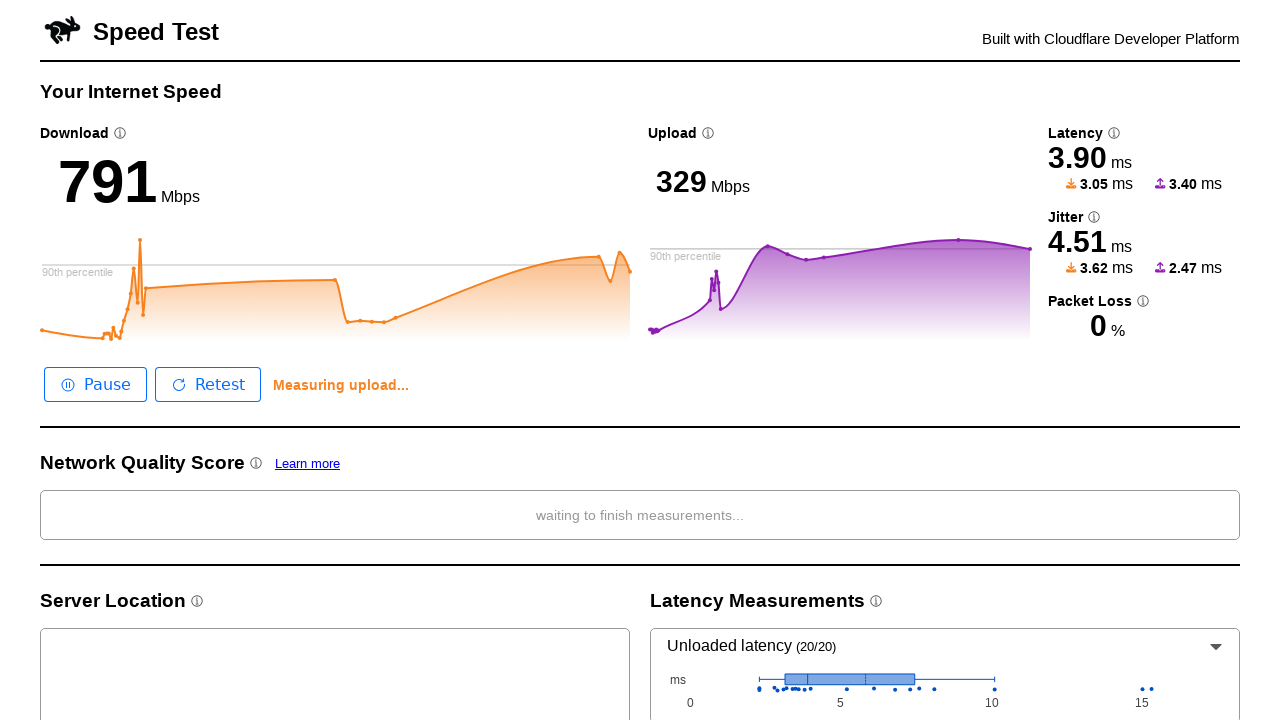